Navigates to a location display website with geolocation override to verify location-based content.

Starting URL: https://my-location.org/

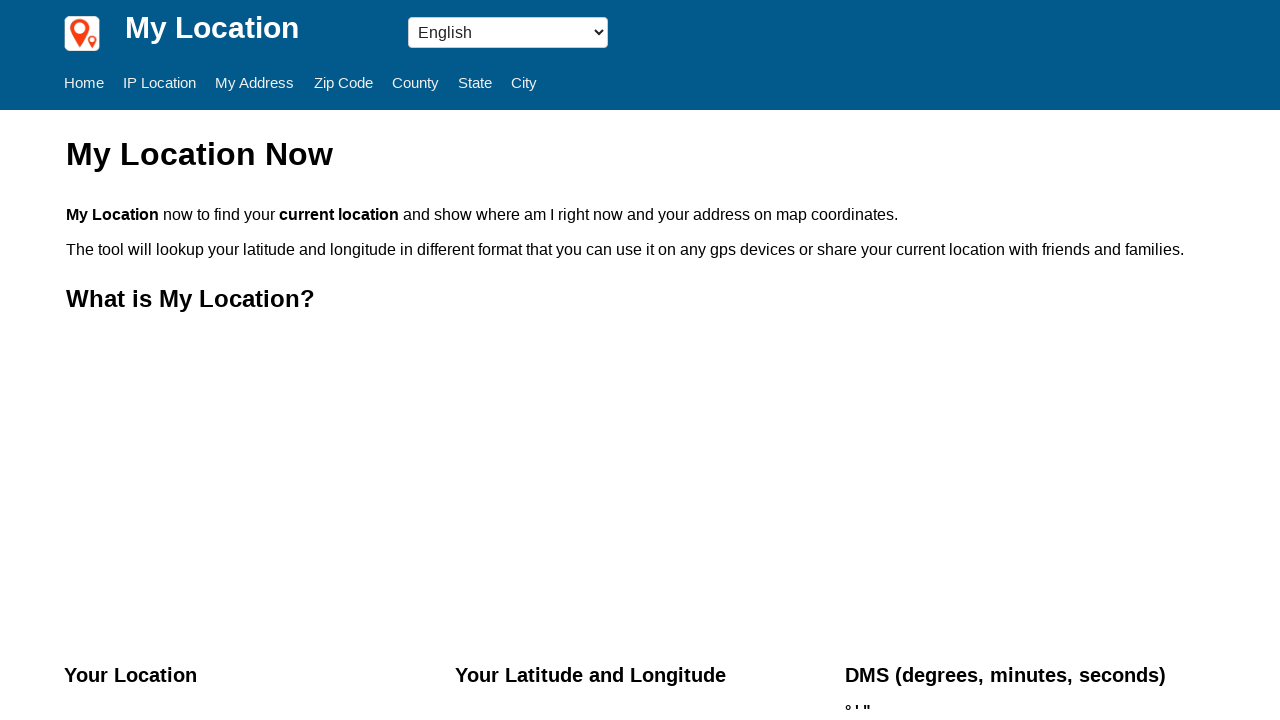

Set geolocation to California coordinates (36.778259, -119.417931)
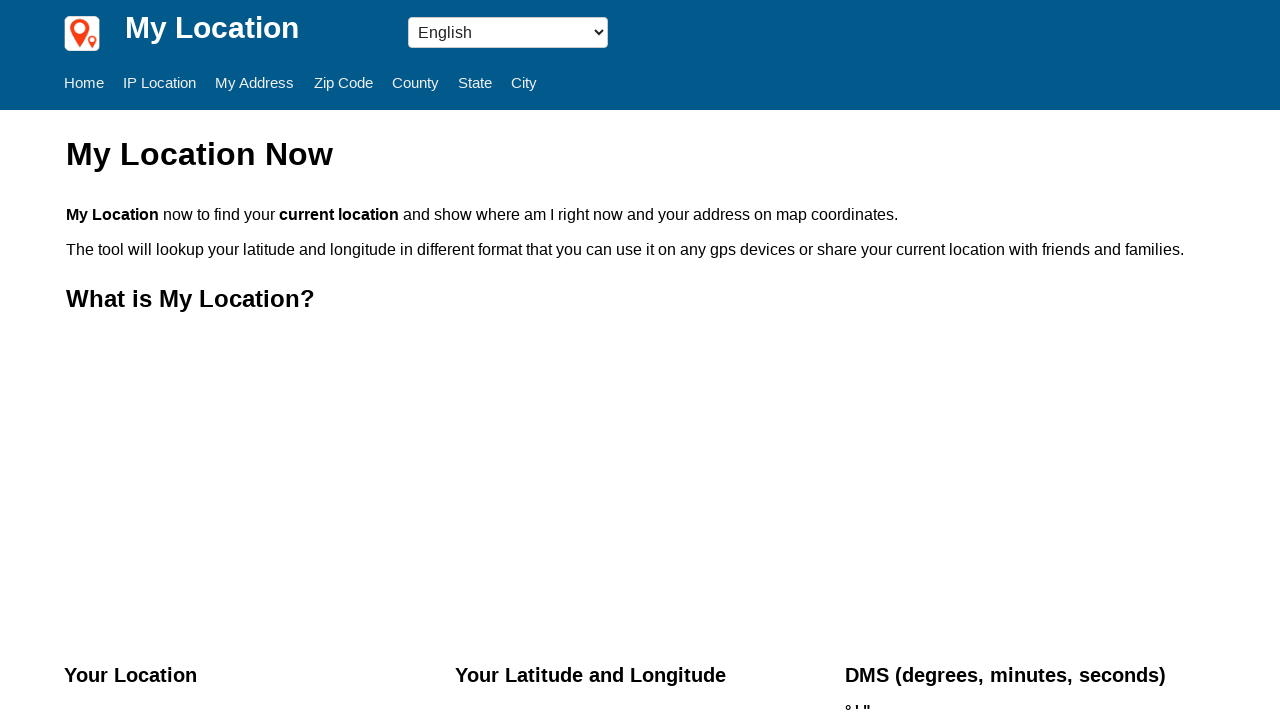

Granted geolocation permission
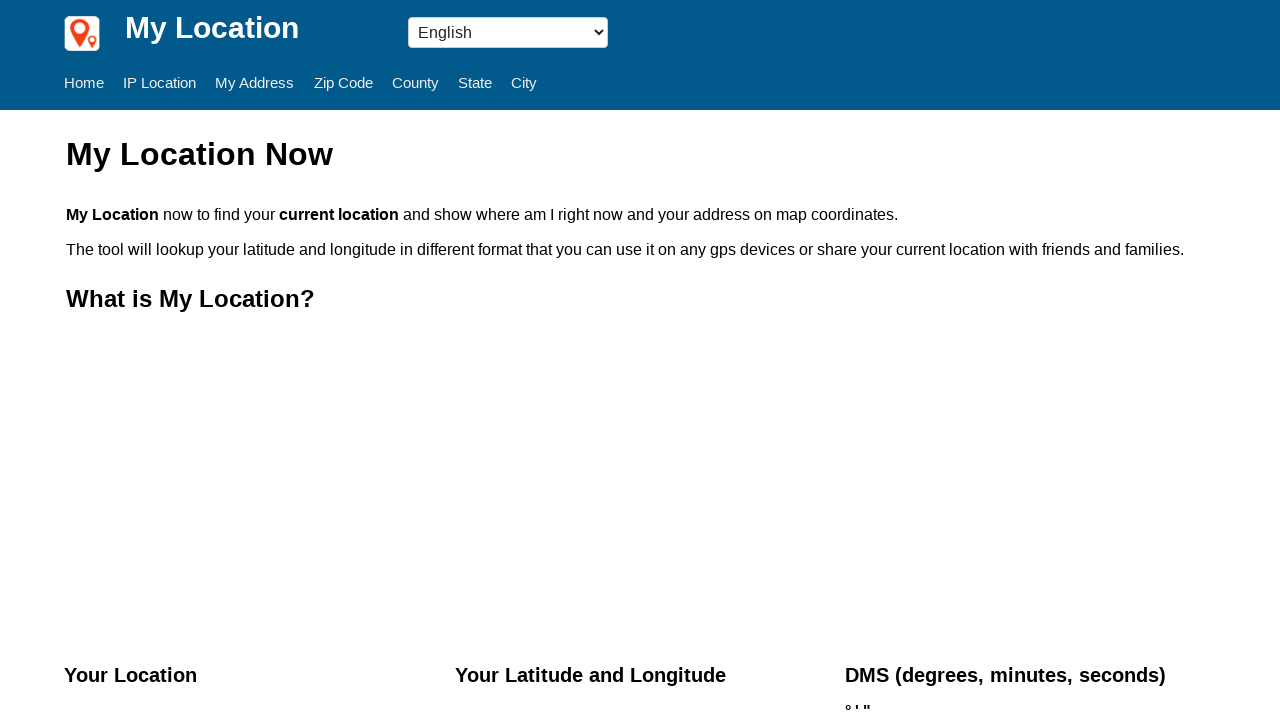

Navigated to https://my-location.org/
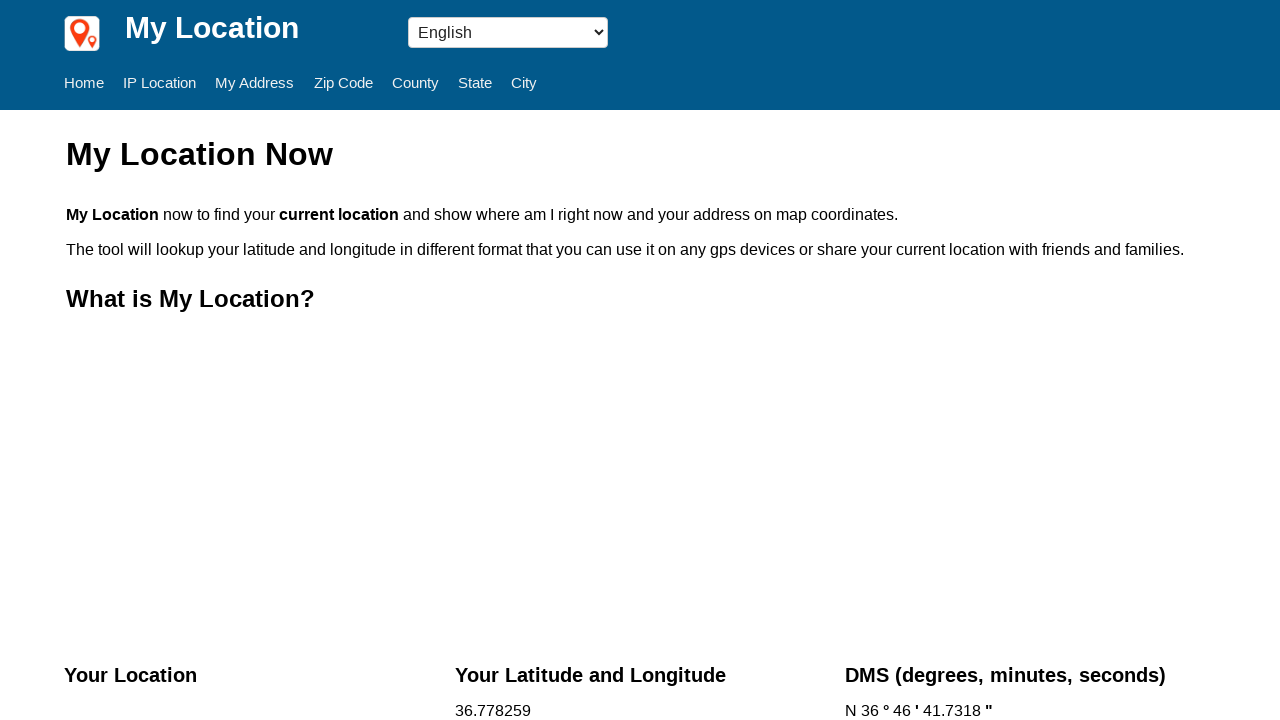

Page loaded and network idle - location-based content displayed
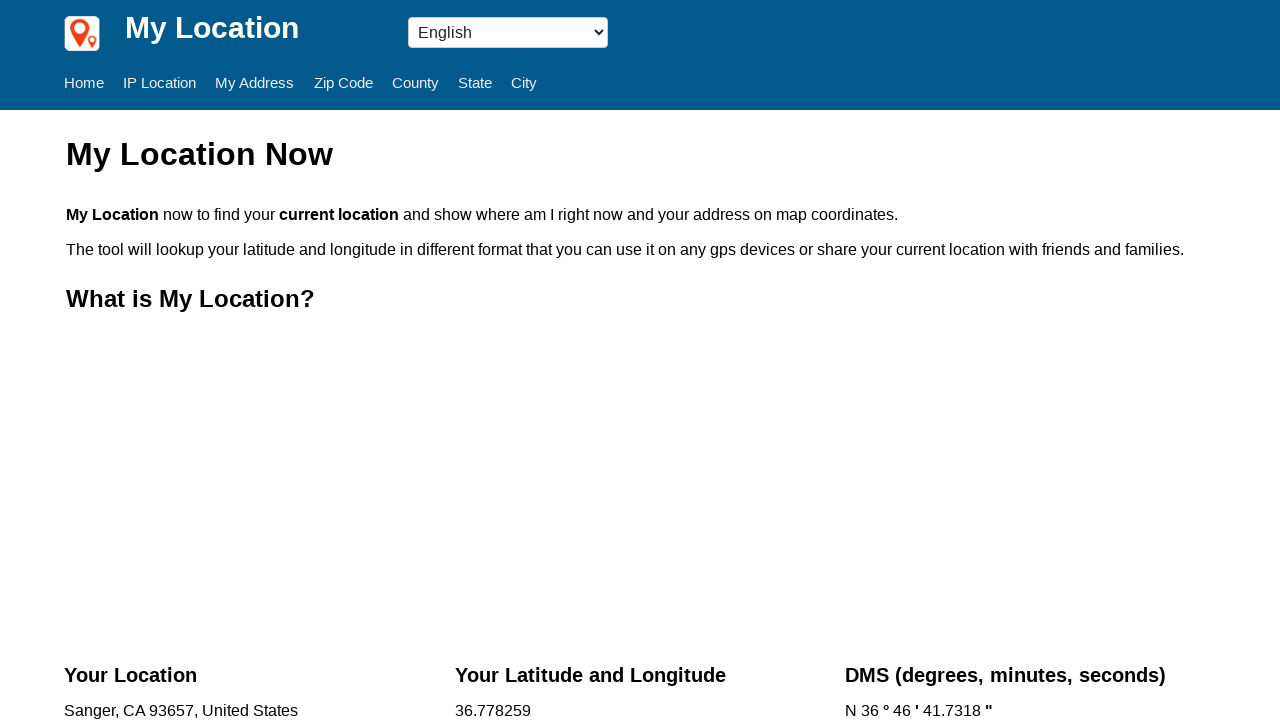

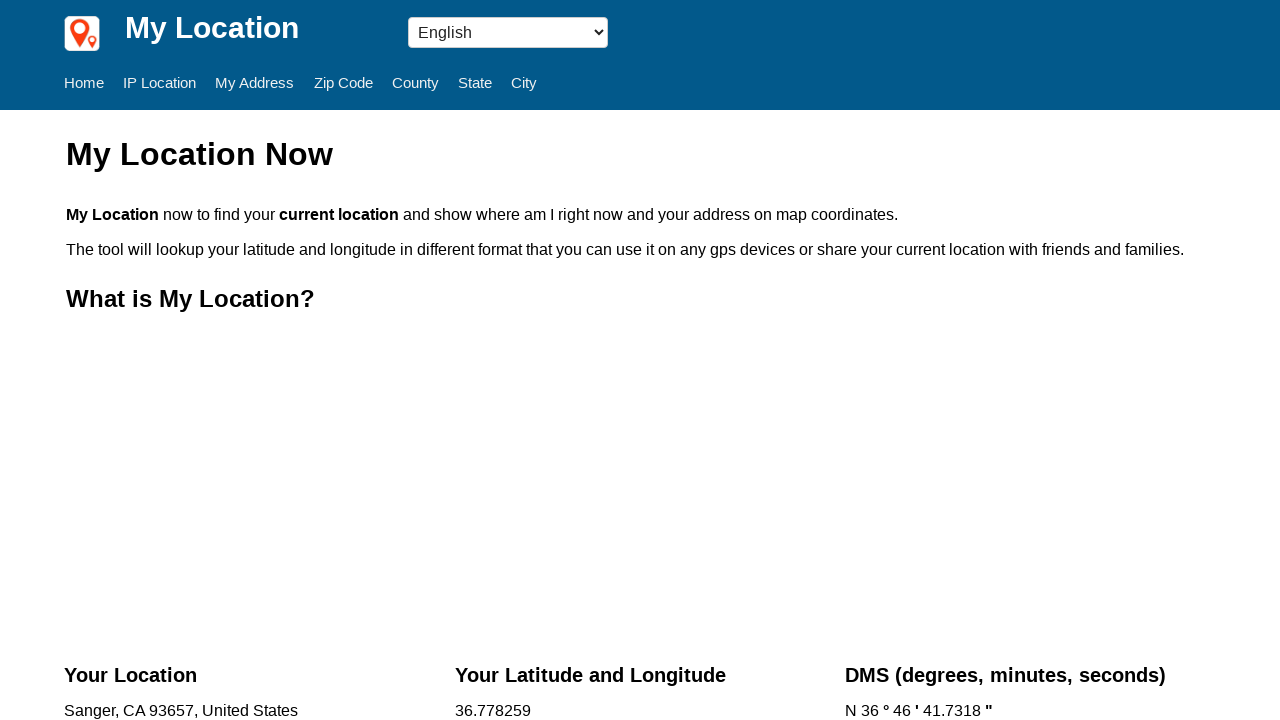